Tests home page navigation by clicking the Home button and verifying the home page is displayed

Starting URL: https://www.demoblaze.com

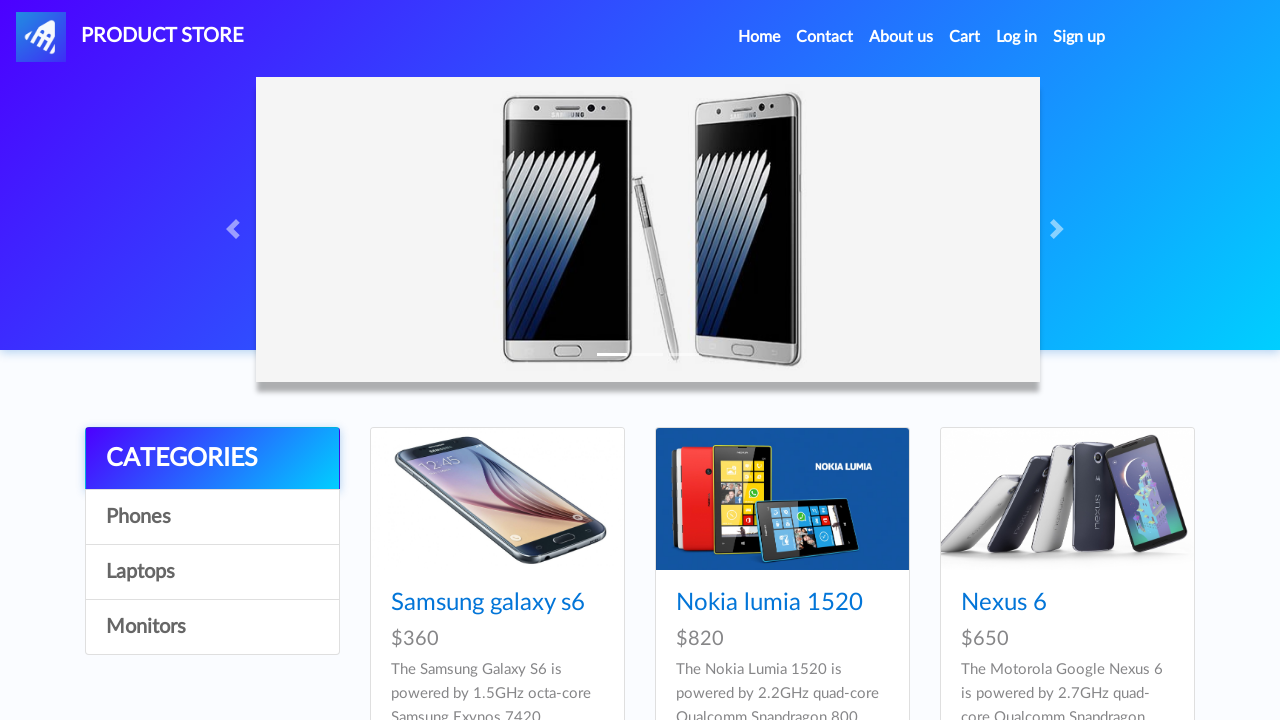

Waited for navigation bar to be visible
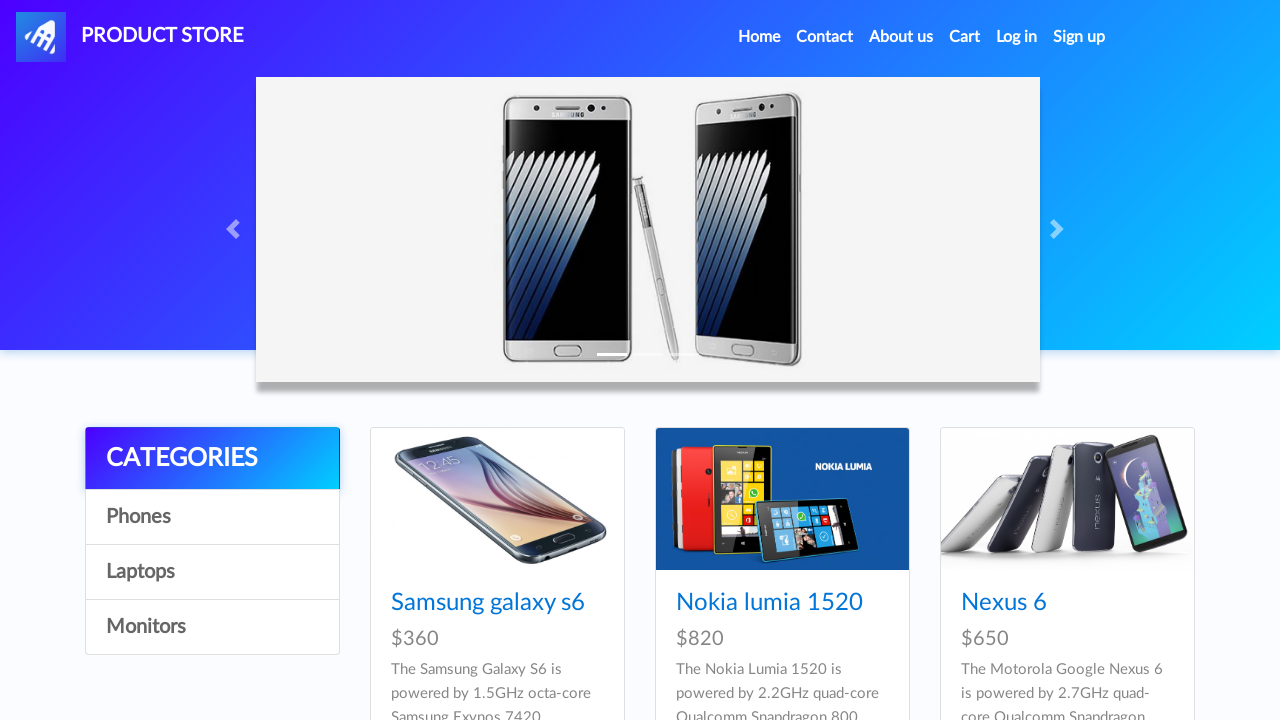

Clicked Home button in navigation at (759, 37) on xpath=//*[@id='navbarExample']/ul/li[1]/a
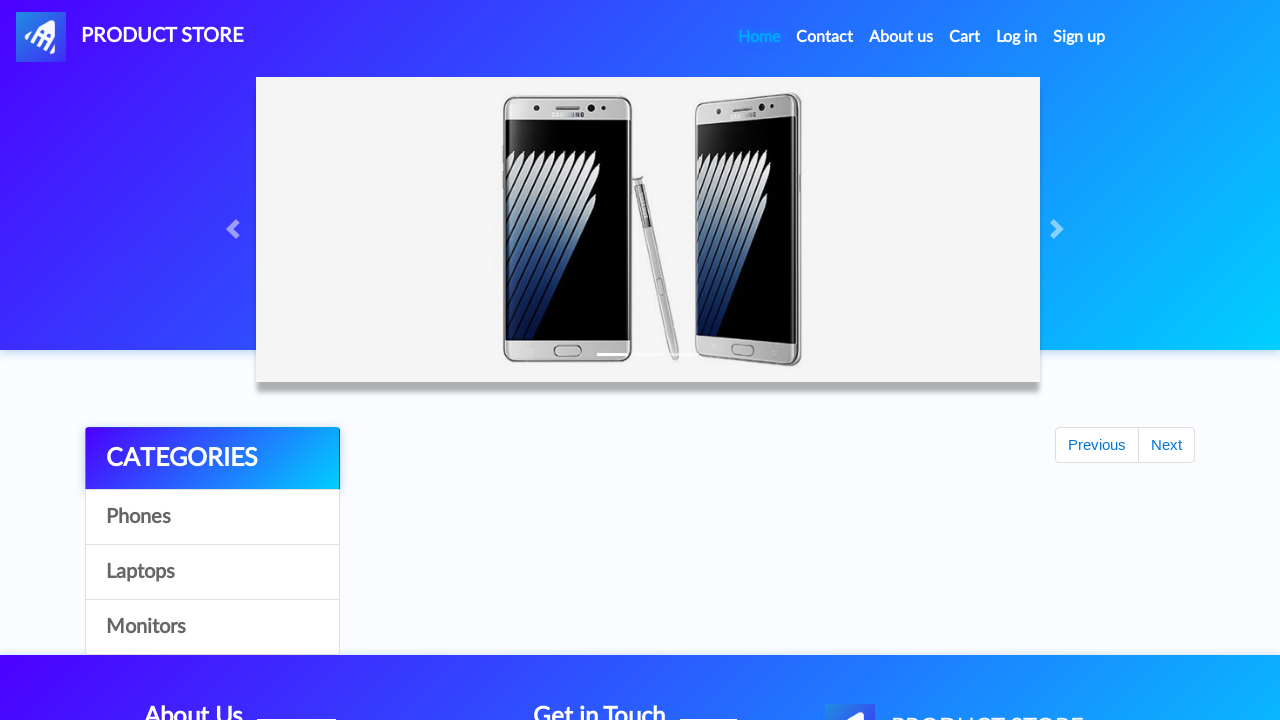

Verified home page is displayed - logo is visible and clickable
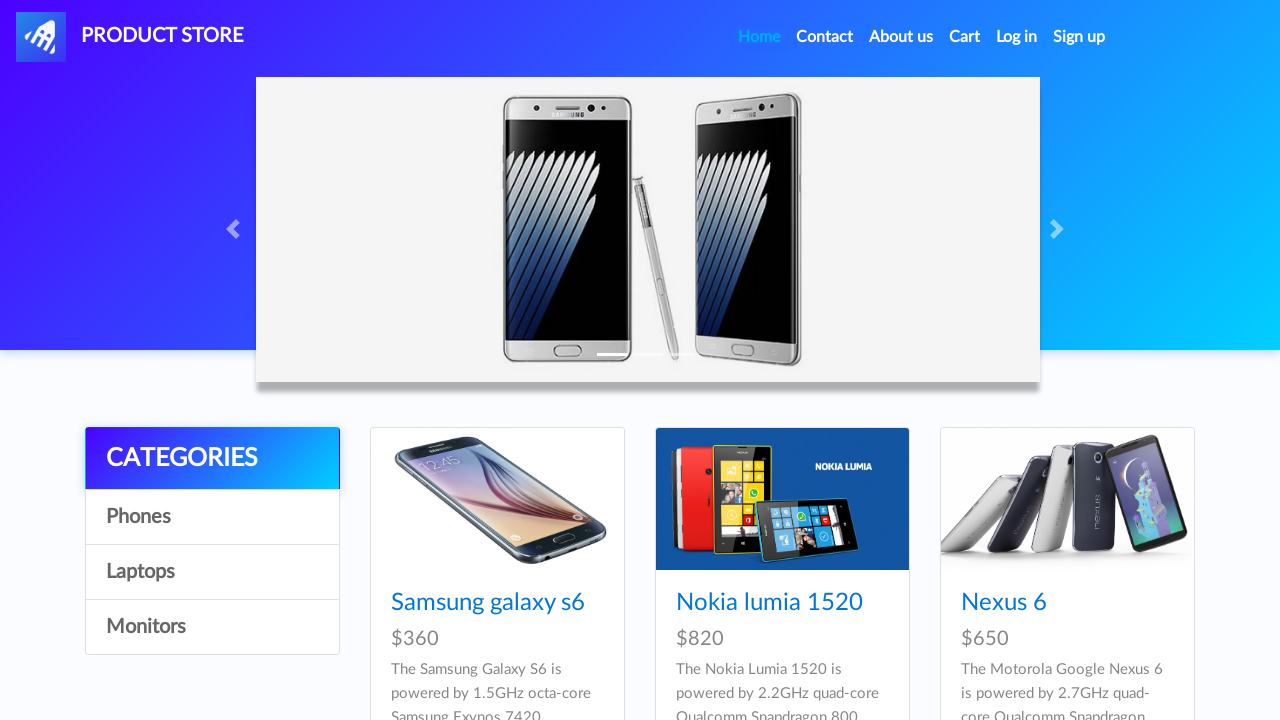

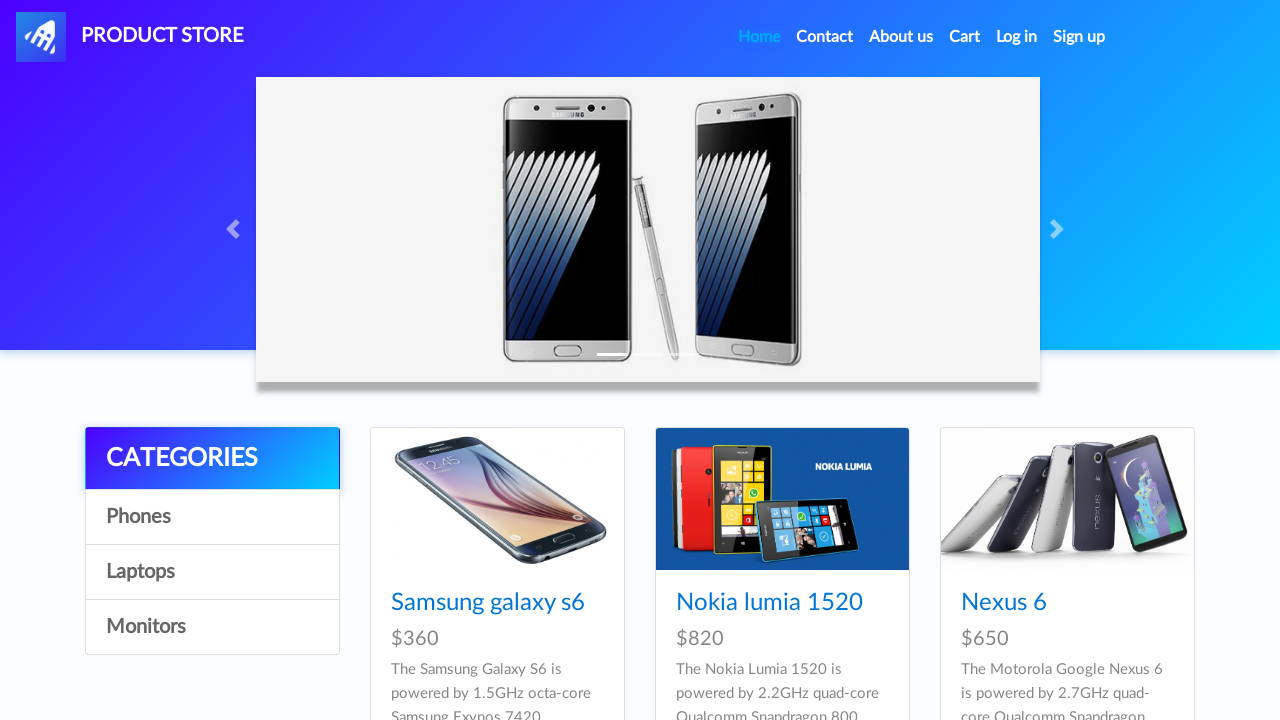